Navigates to the Honda 2 Wheelers India homepage and verifies the page loads successfully.

Starting URL: https://honda2wheelersindia.com/

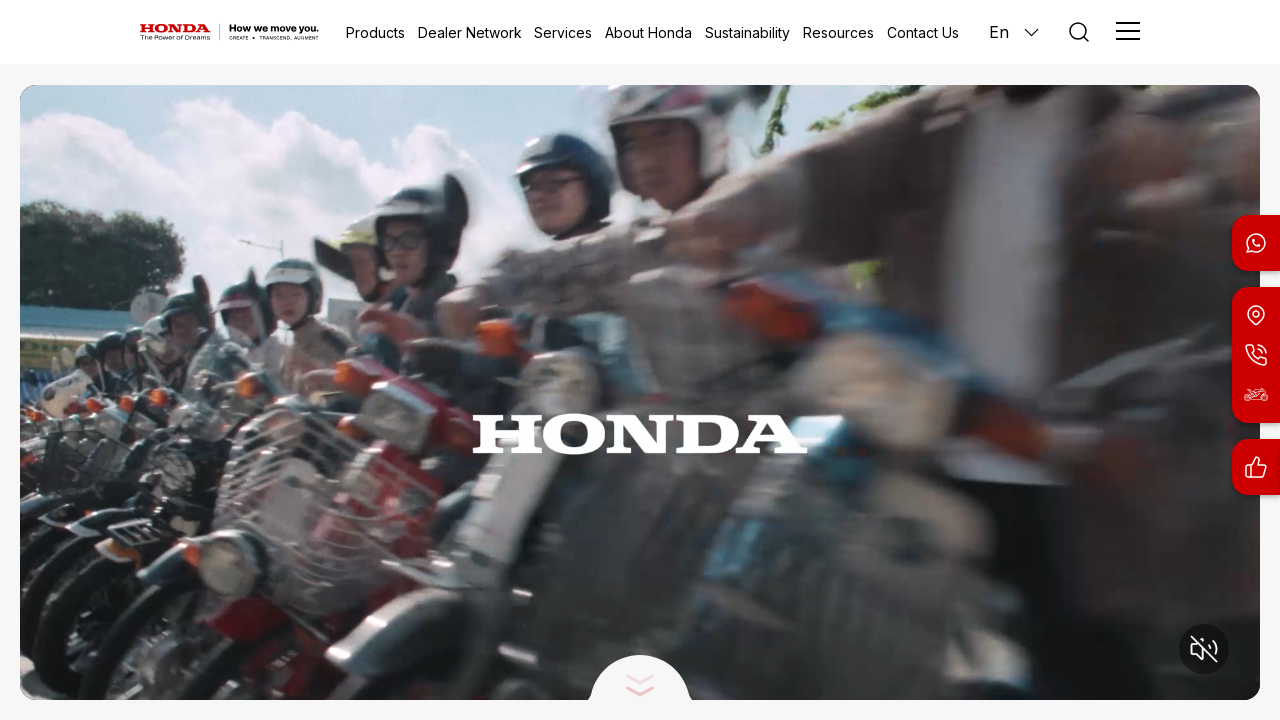

Waited for page DOM to be fully loaded
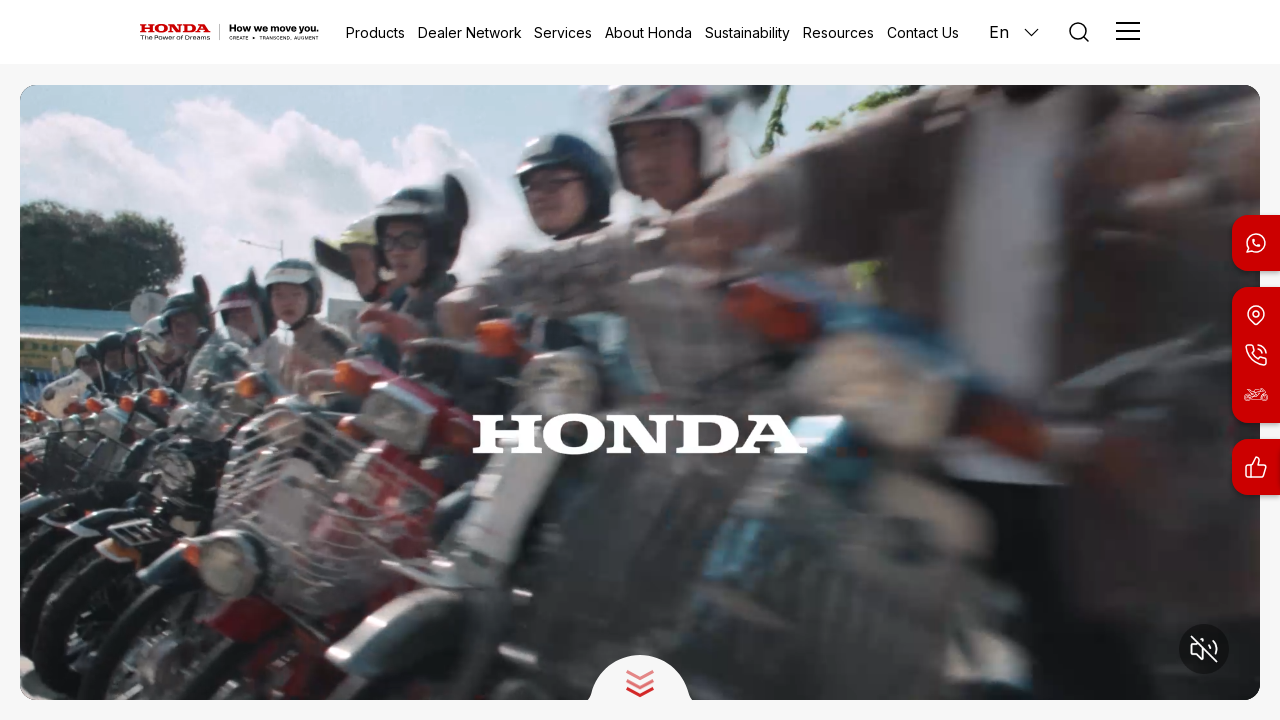

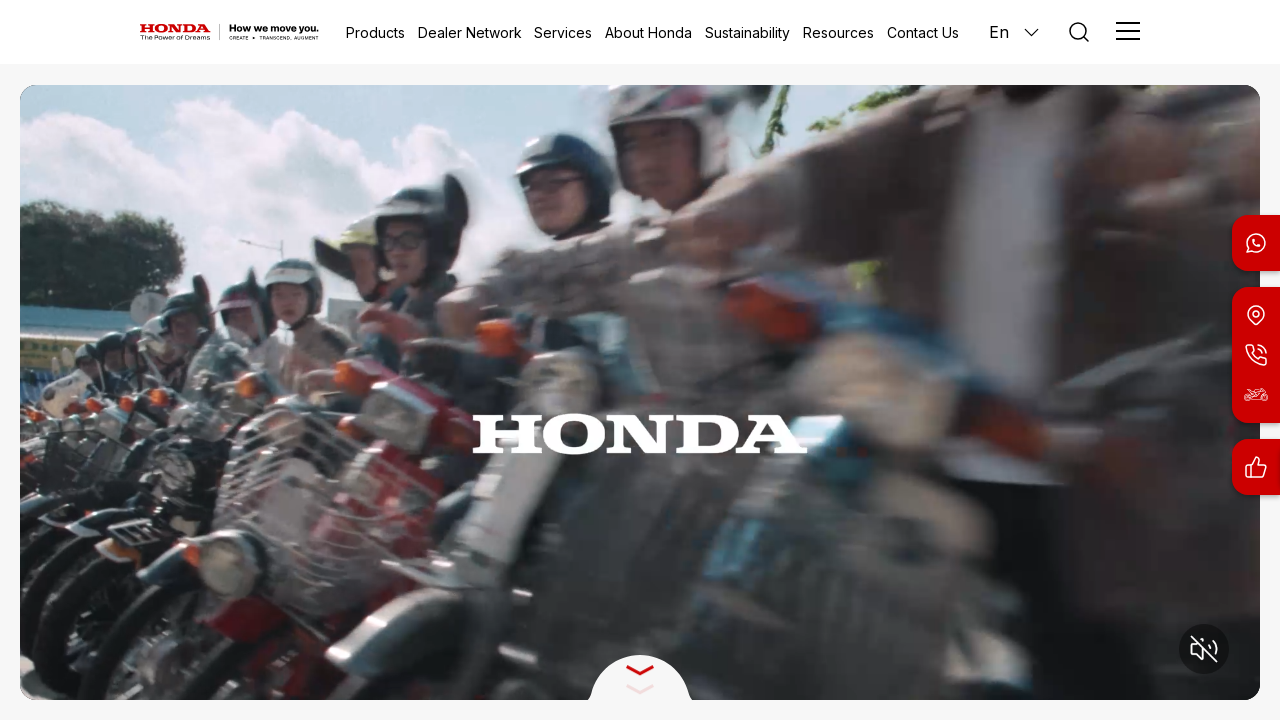